Tests checkbox selection functionality by clicking on a checkbox label element on the page

Starting URL: https://edumarshal.com/

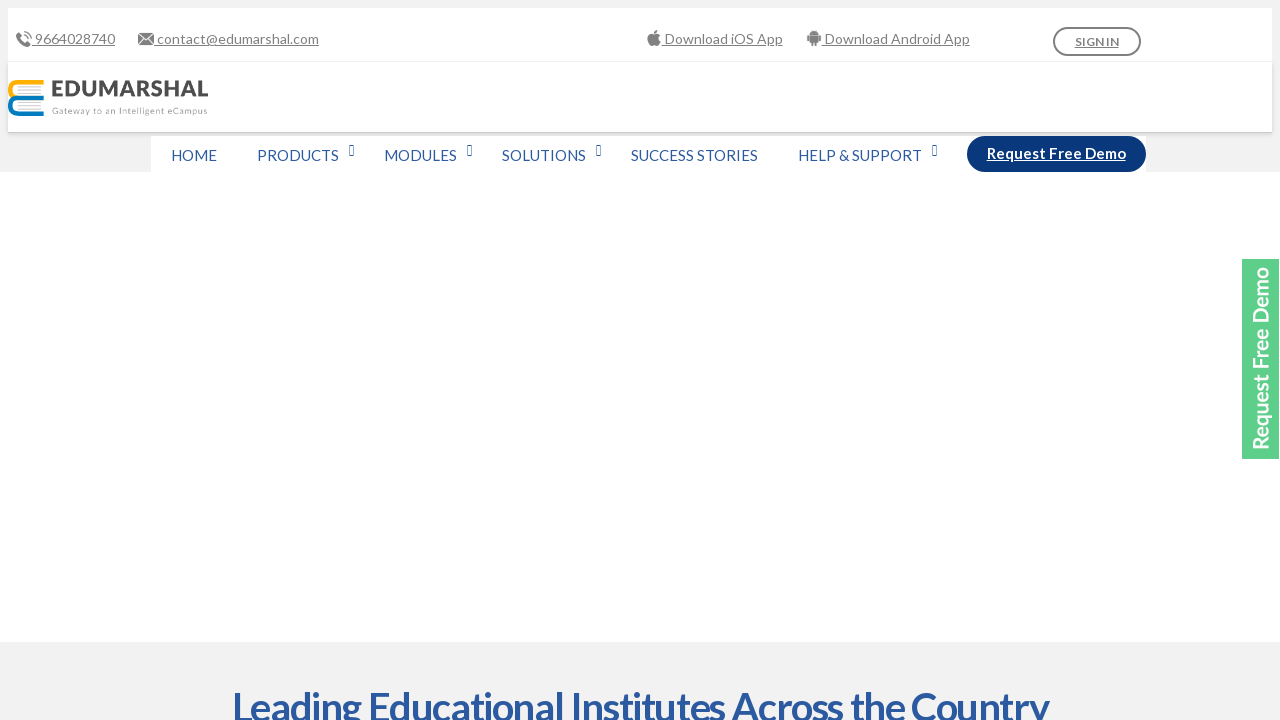

Navigated to https://edumarshal.com/
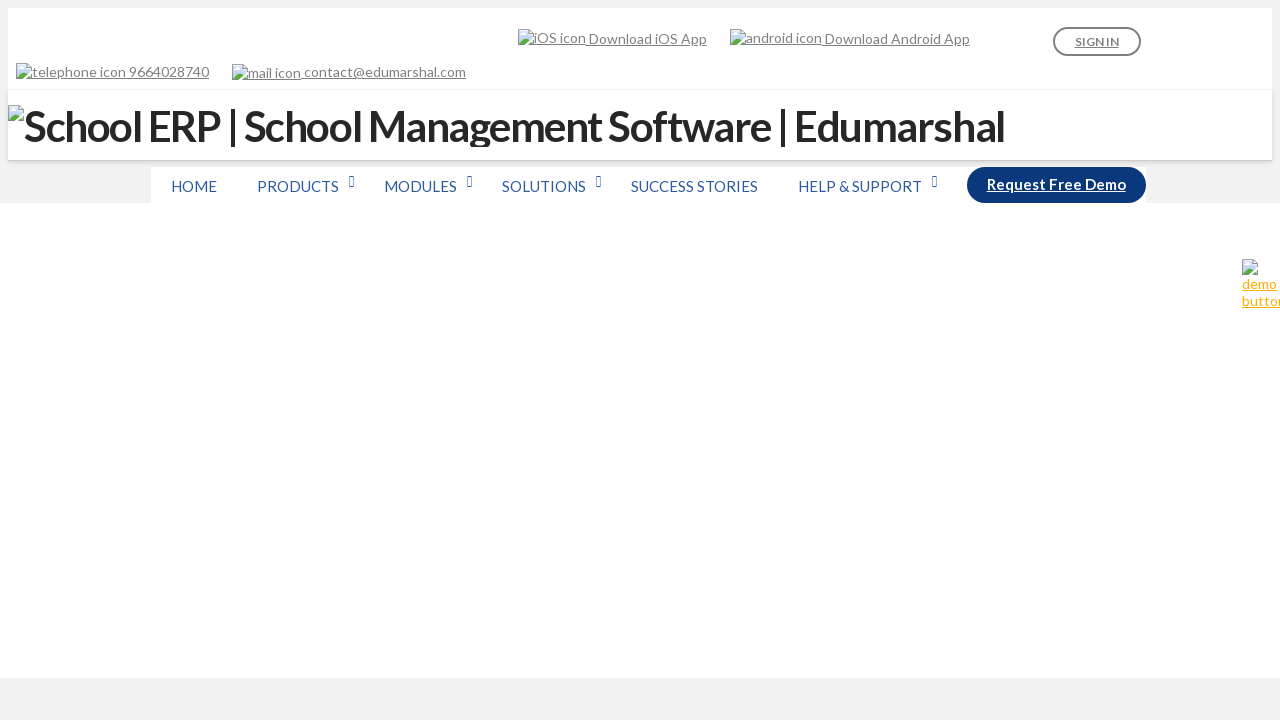

Clicked checkbox label to select the checkbox at (879, 362) on label[for='choice_1_6_1']
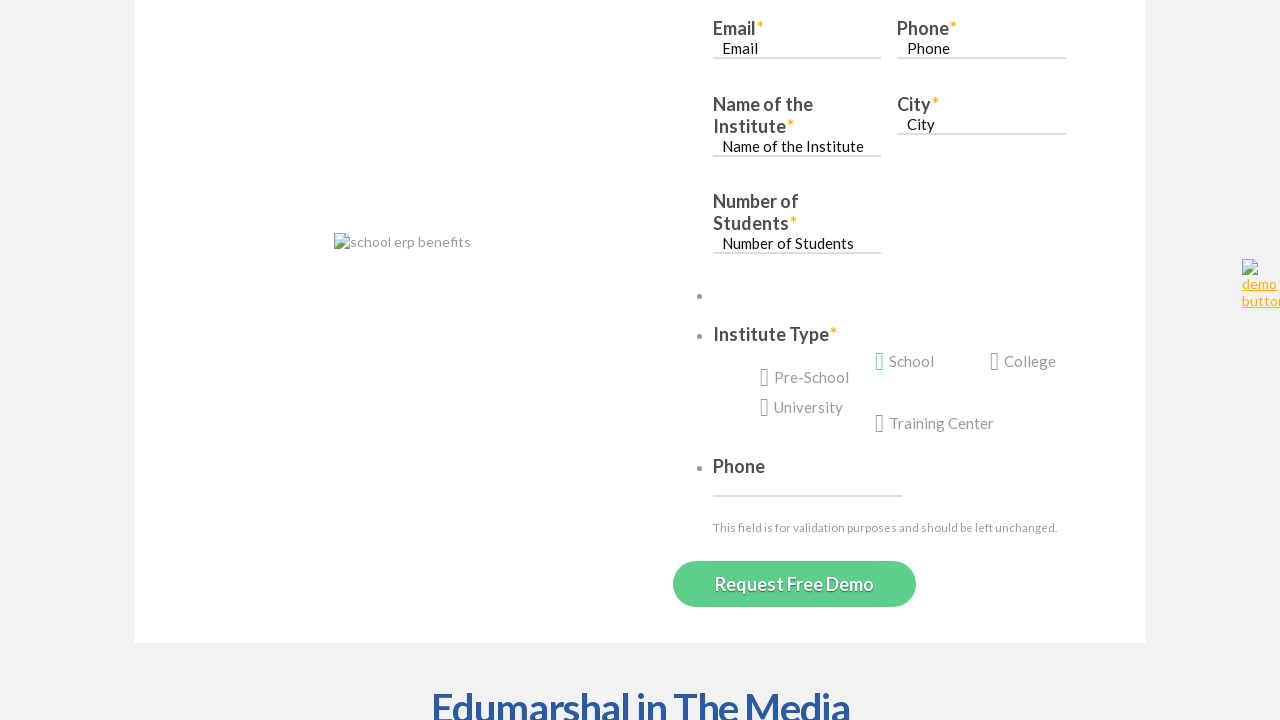

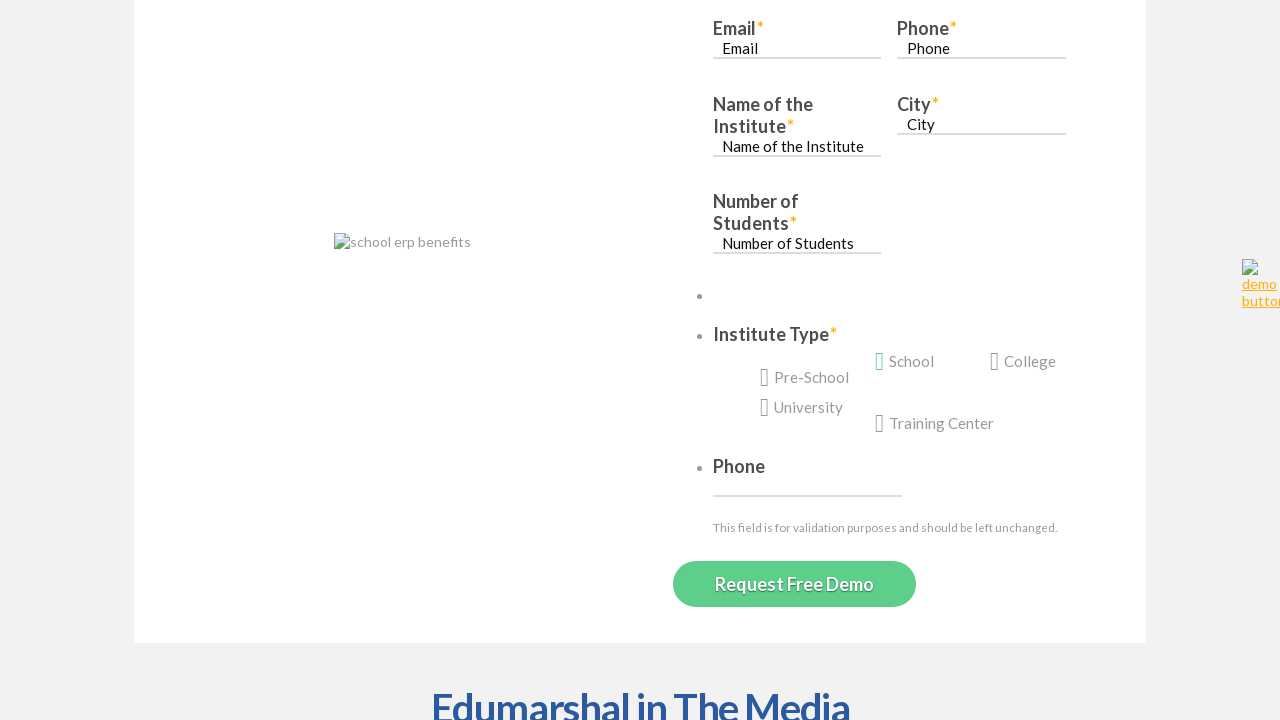